Tests BMI calculator with overweight values by entering weight (110kg) and height (176cm), then verifying the calculated BMI result

Starting URL: https://atidcollege.co.il/Xamples/bmi/

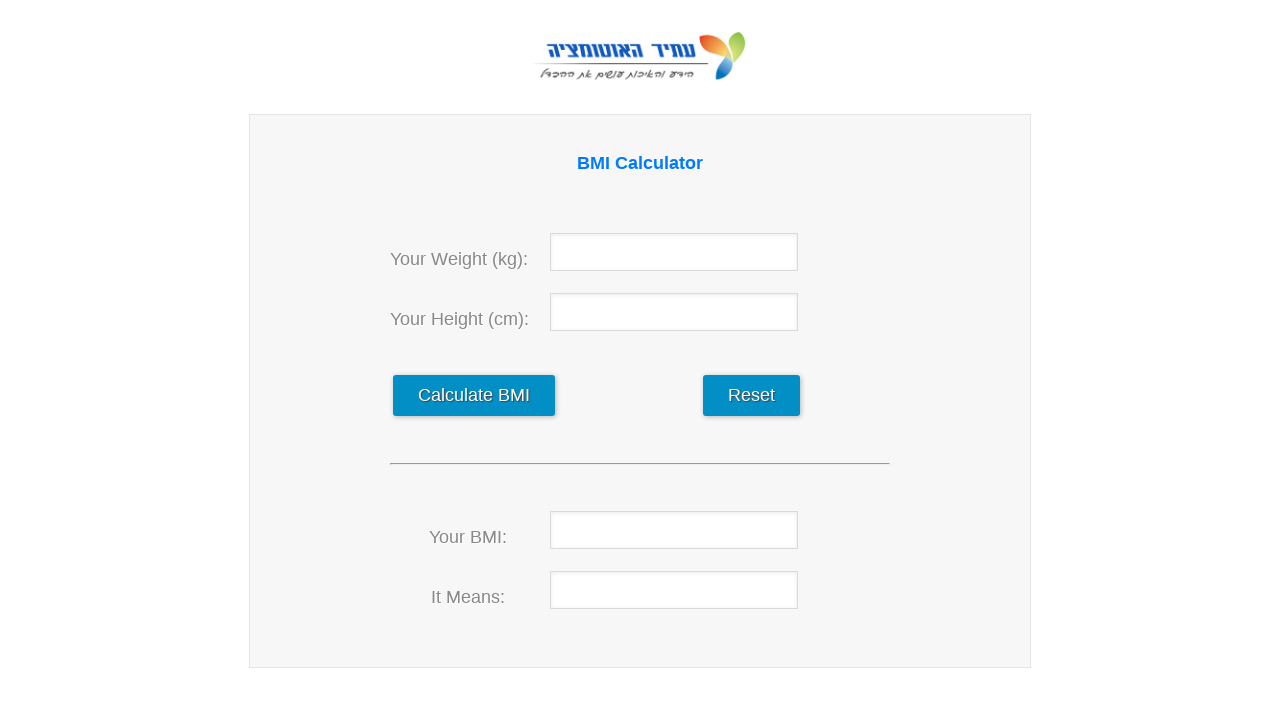

Cleared weight field on #weight
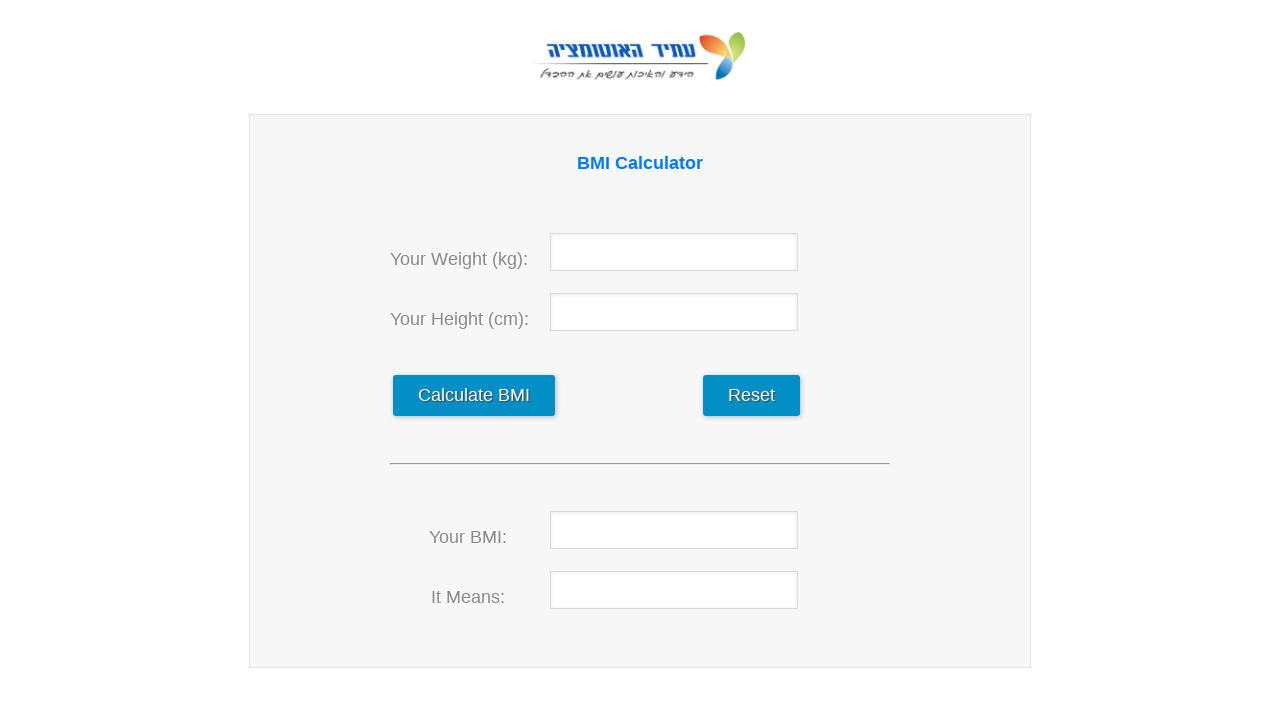

Entered weight value 110kg on #weight
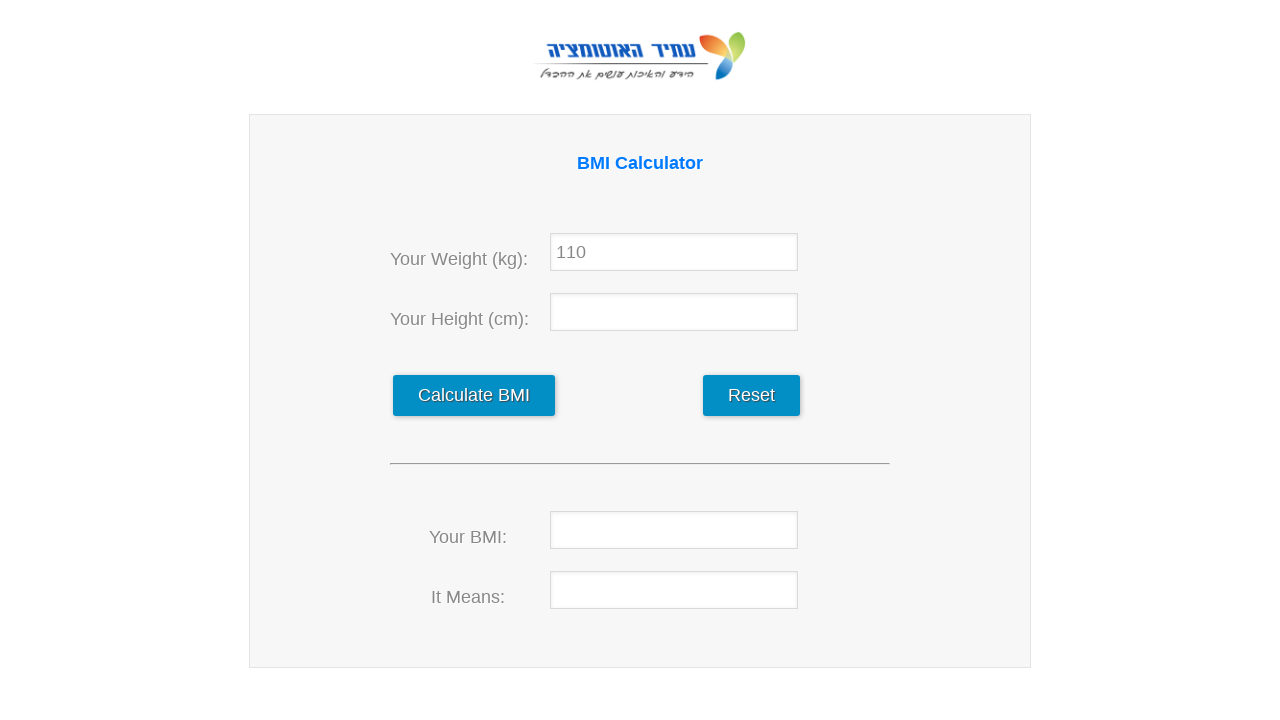

Cleared height field on #hight
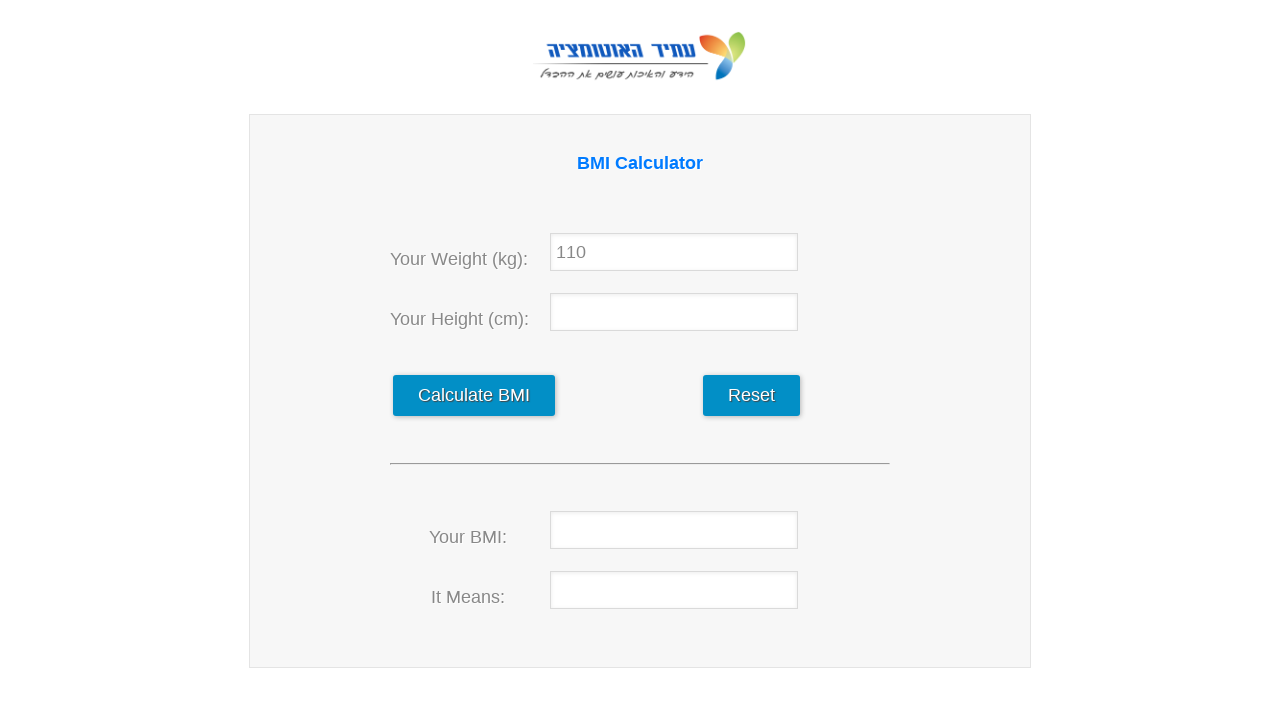

Entered height value 176cm on #hight
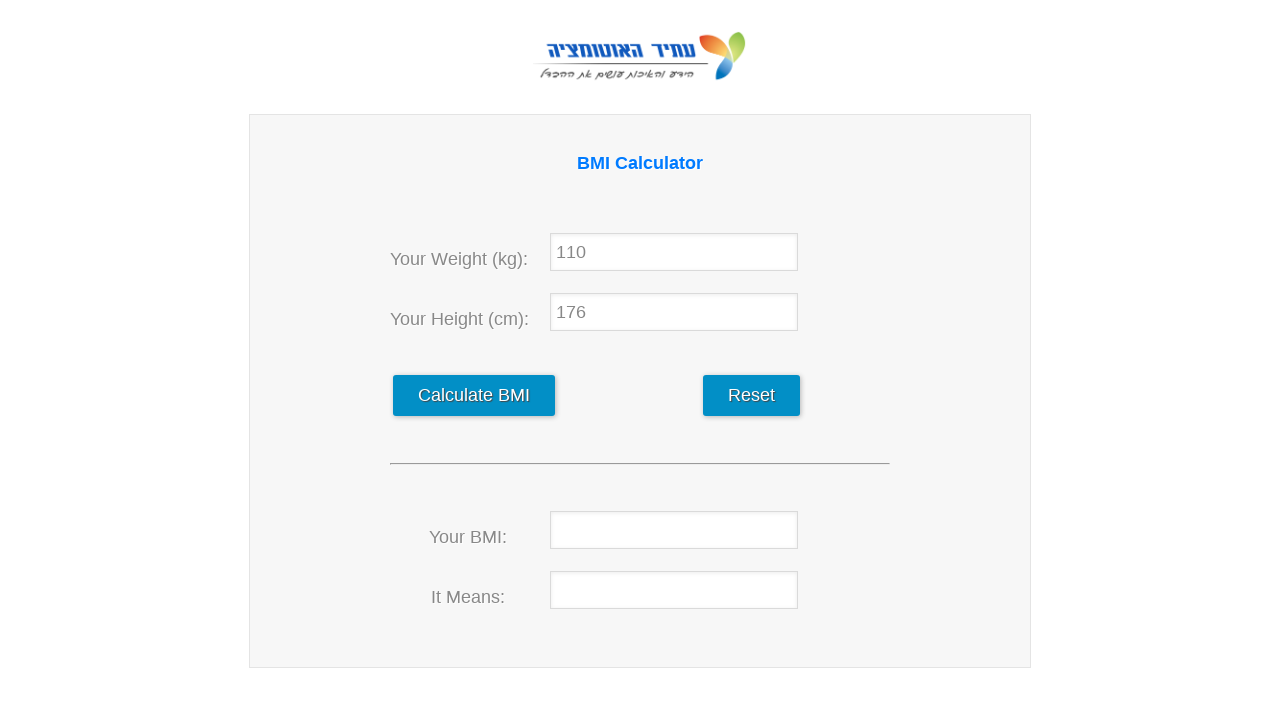

Clicked calculate button to compute BMI at (474, 396) on #calculate_data
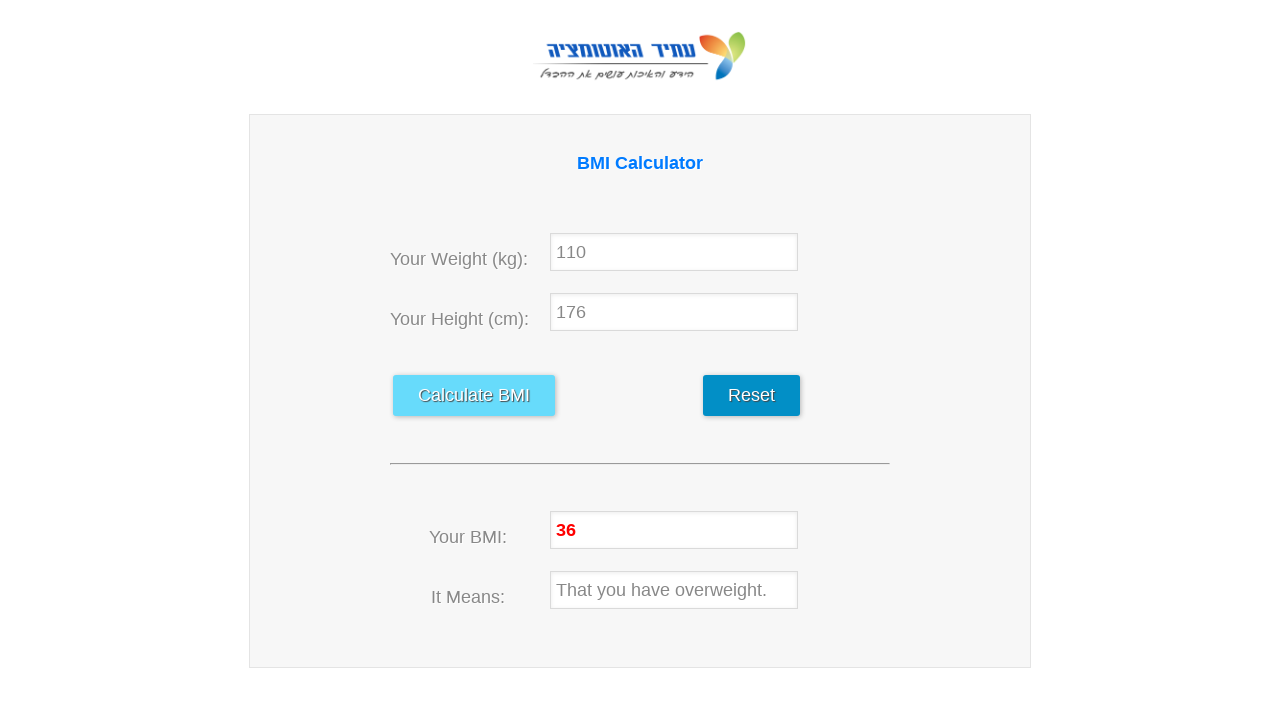

BMI result element appeared on page
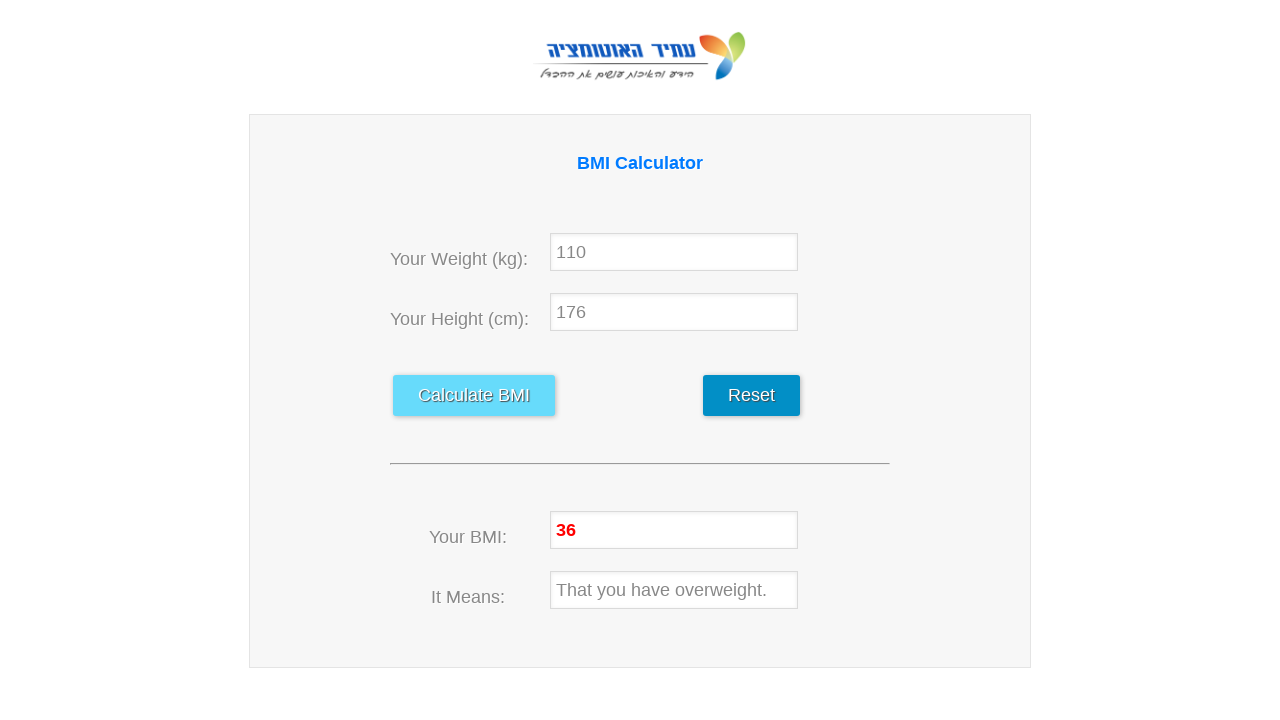

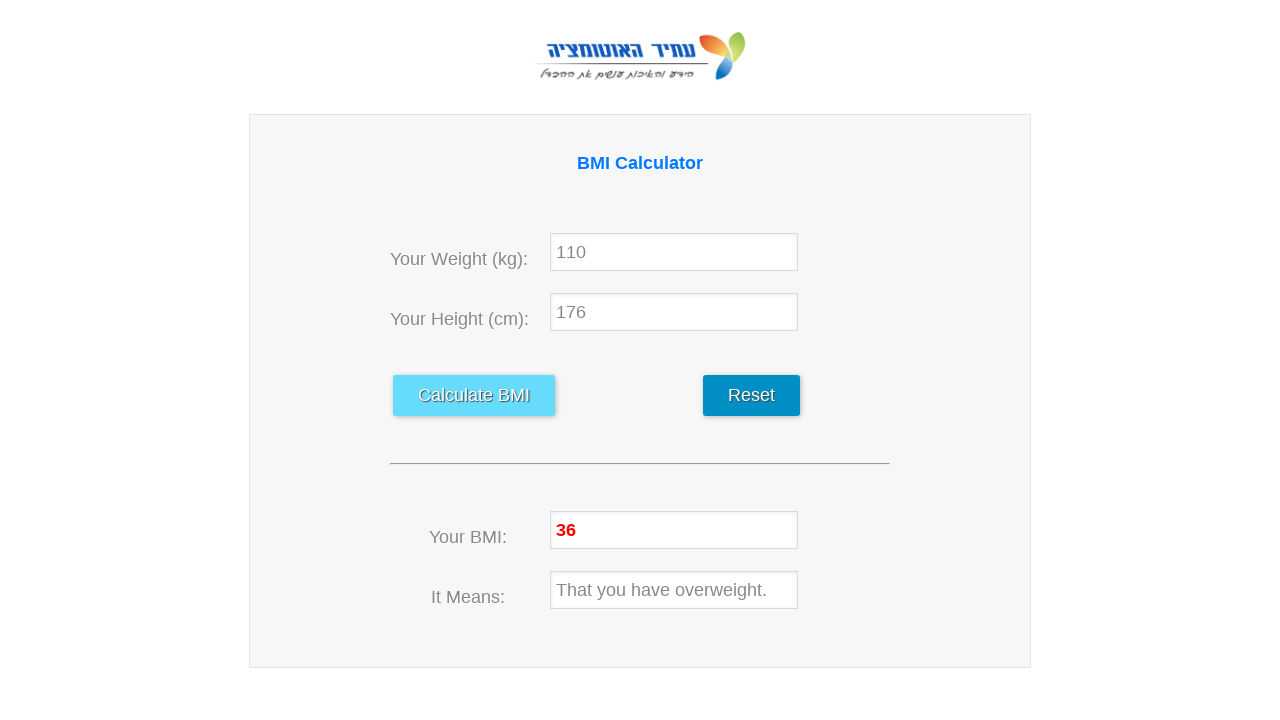